Verifies that the Python.org homepage loads successfully and the page title contains 'Python'

Starting URL: https://www.python.org

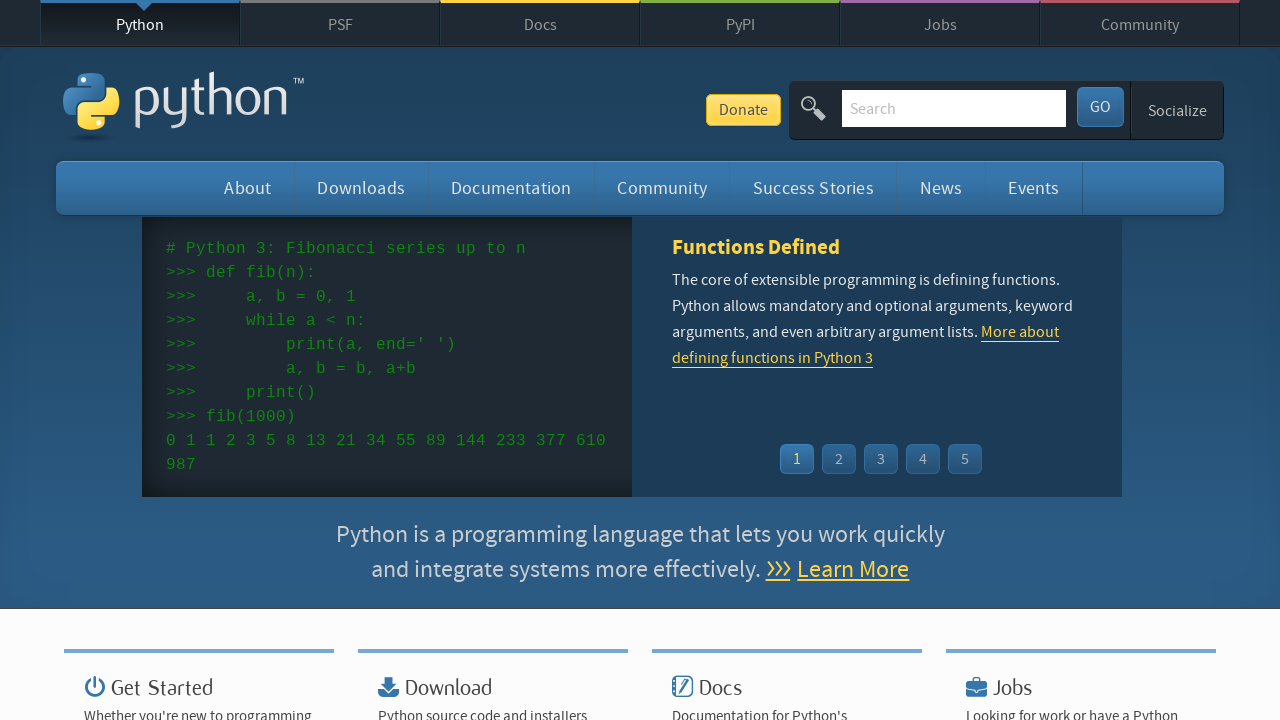

Navigated to Python.org homepage
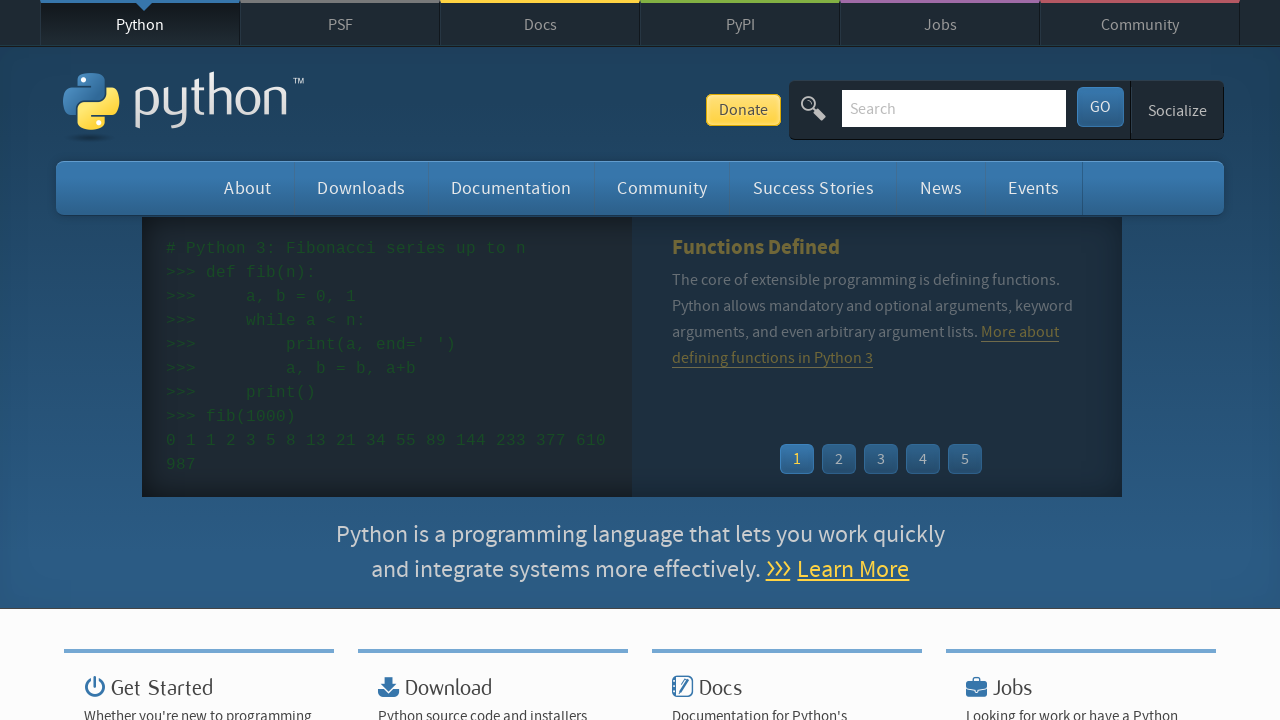

Verified page title contains 'Python'
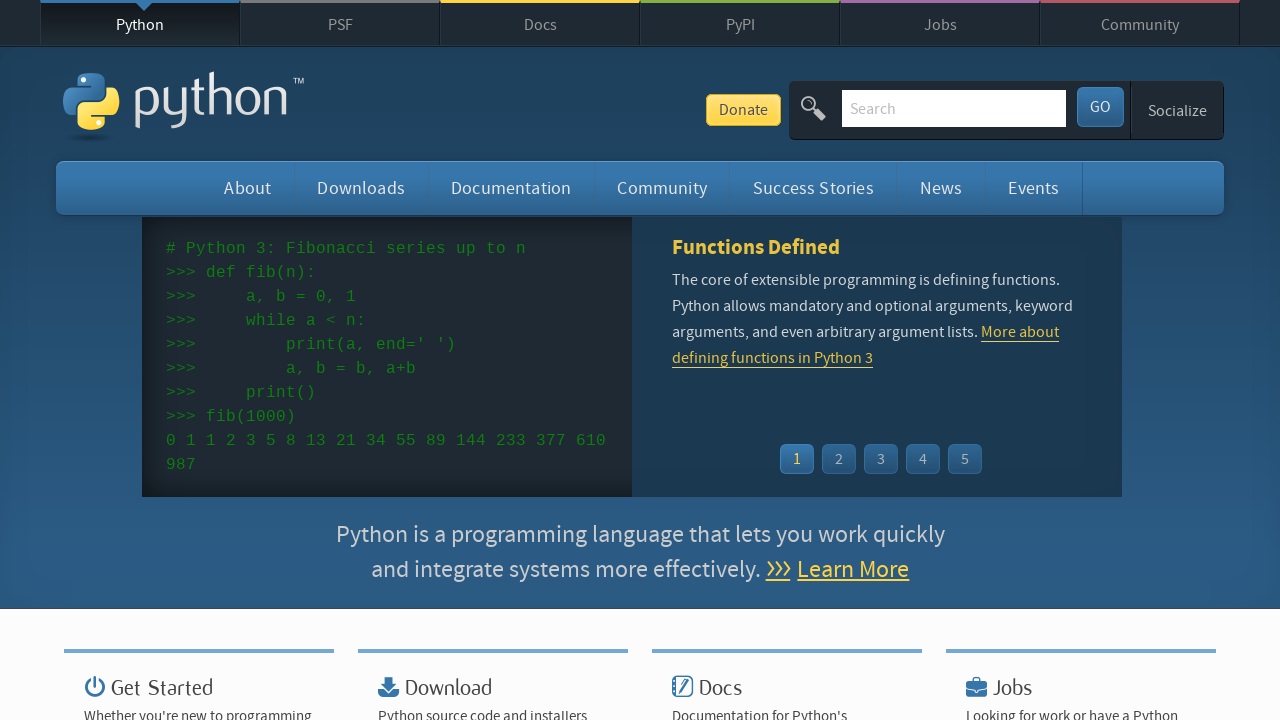

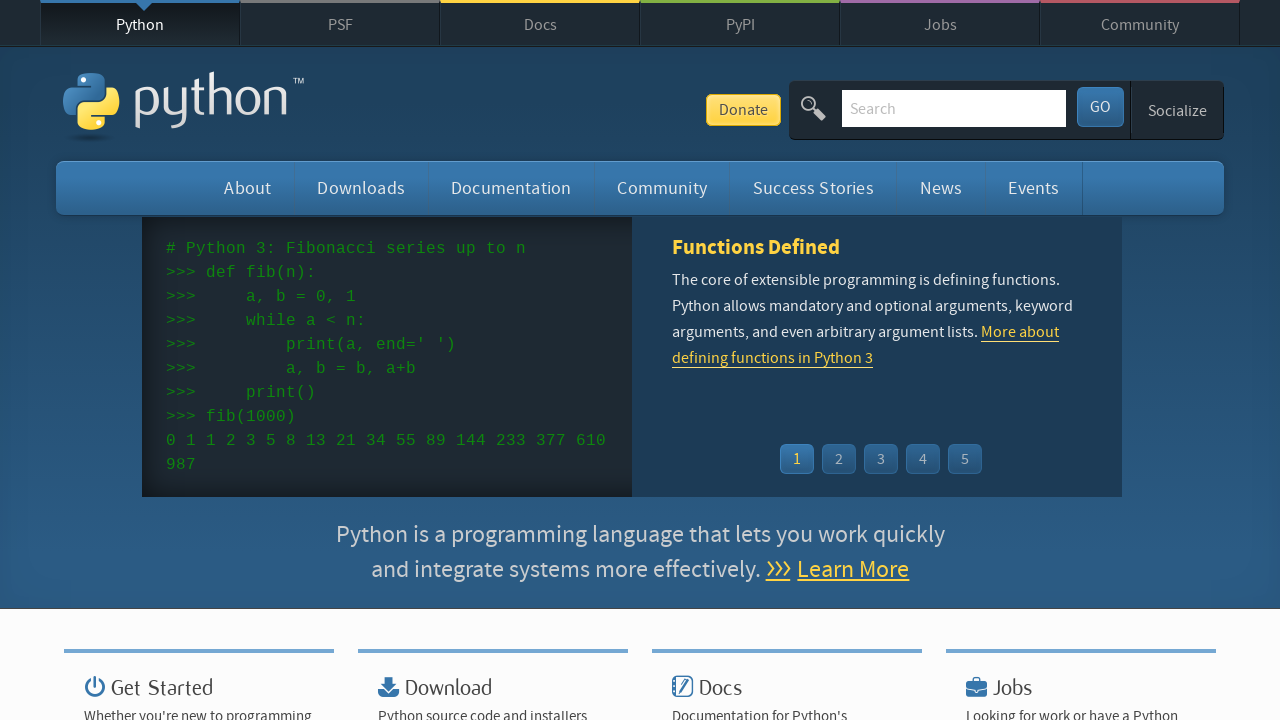